Tests JavaScript confirmation alert handling by clicking a button to trigger the alert, accepting it, and verifying the result message is displayed on the page.

Starting URL: http://the-internet.herokuapp.com/javascript_alerts

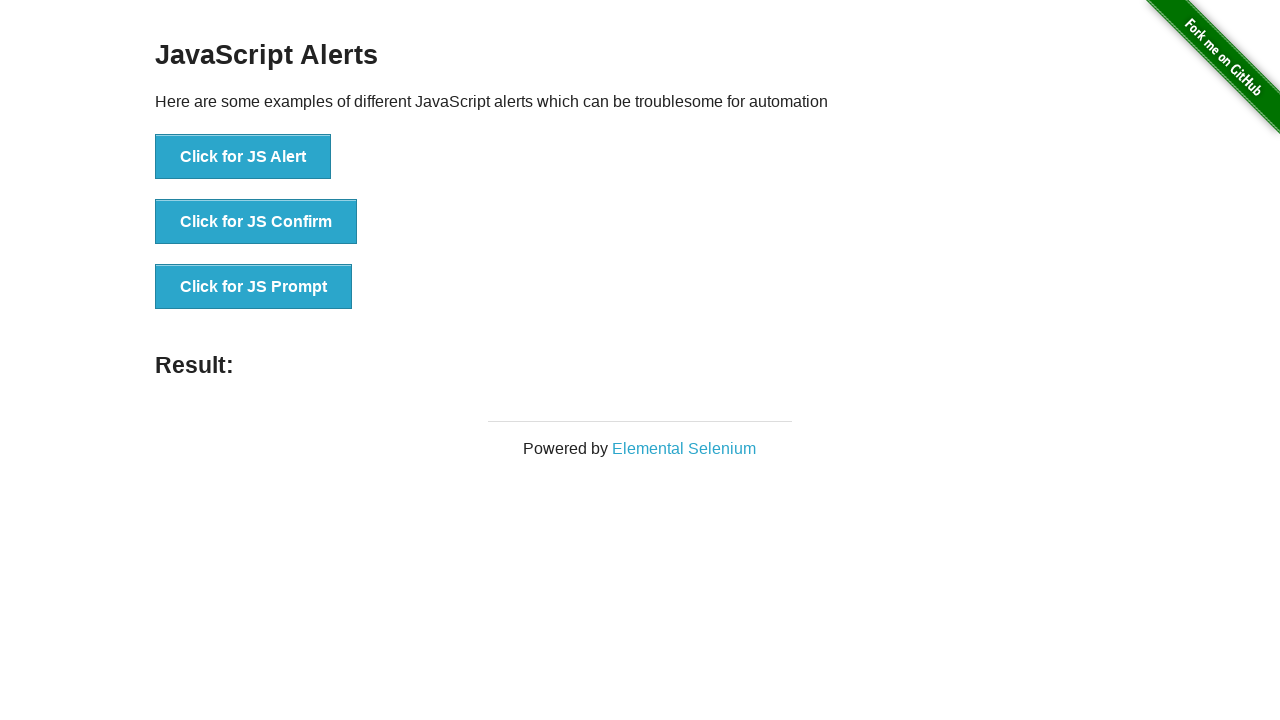

Clicked the second button to trigger JavaScript confirmation alert at (256, 222) on button >> nth=1
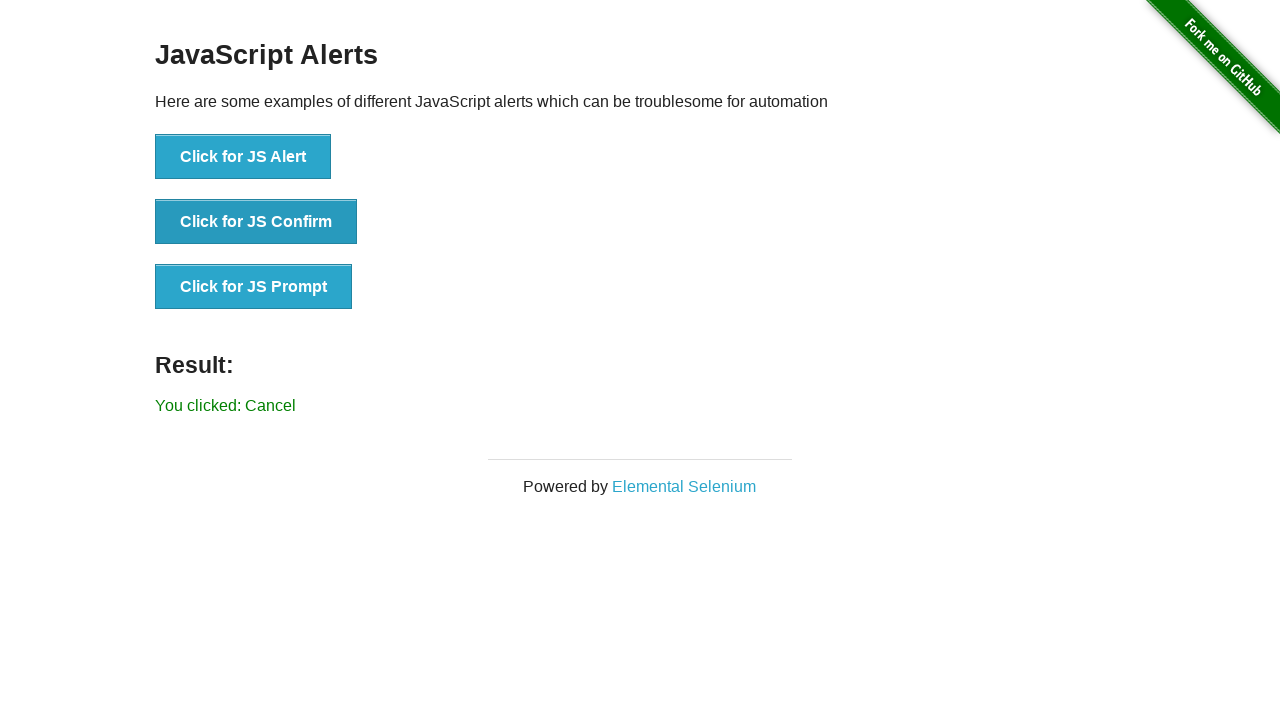

Set up dialog handler to accept confirmation alerts
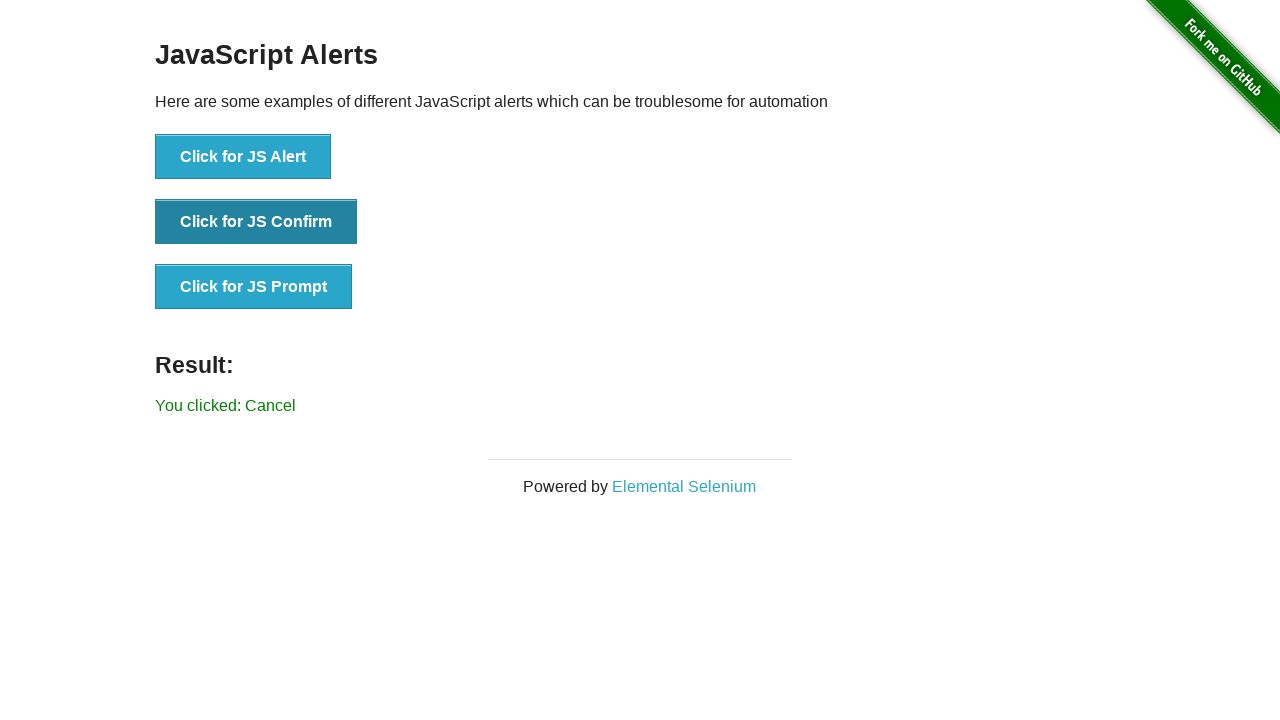

Registered dialog handler function to accept alerts
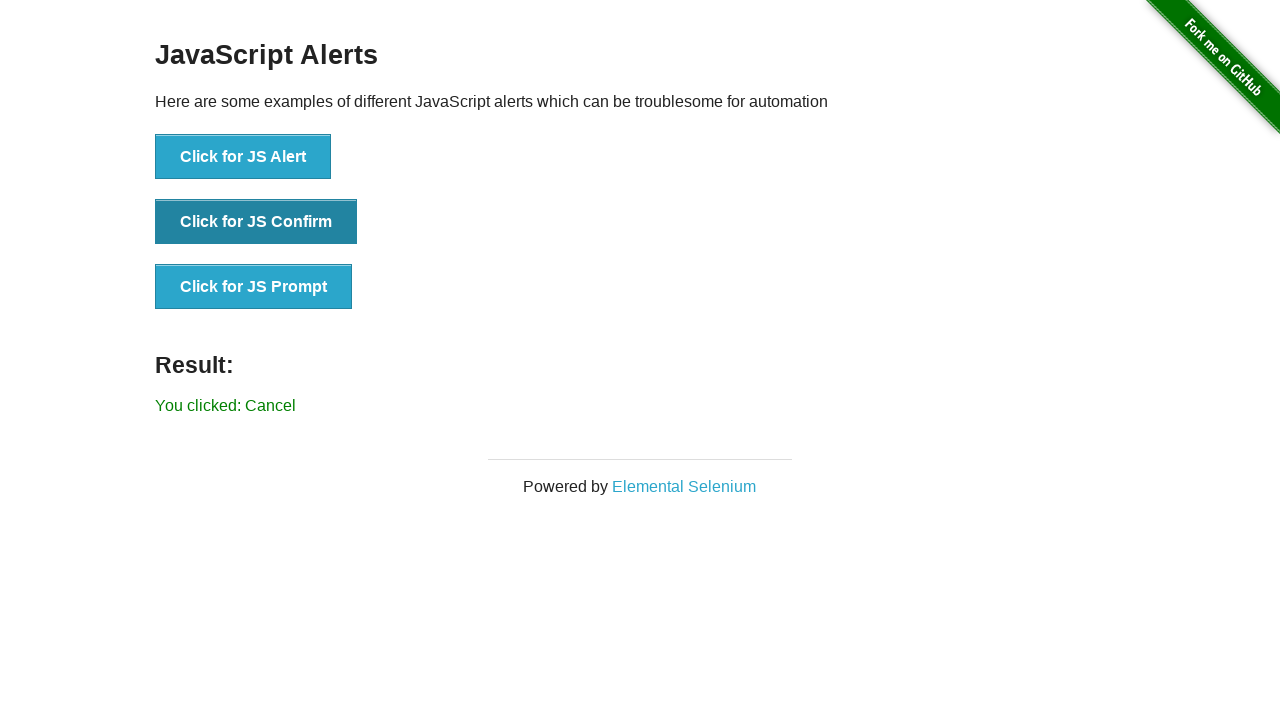

Clicked the second button to trigger the confirmation alert at (256, 222) on button >> nth=1
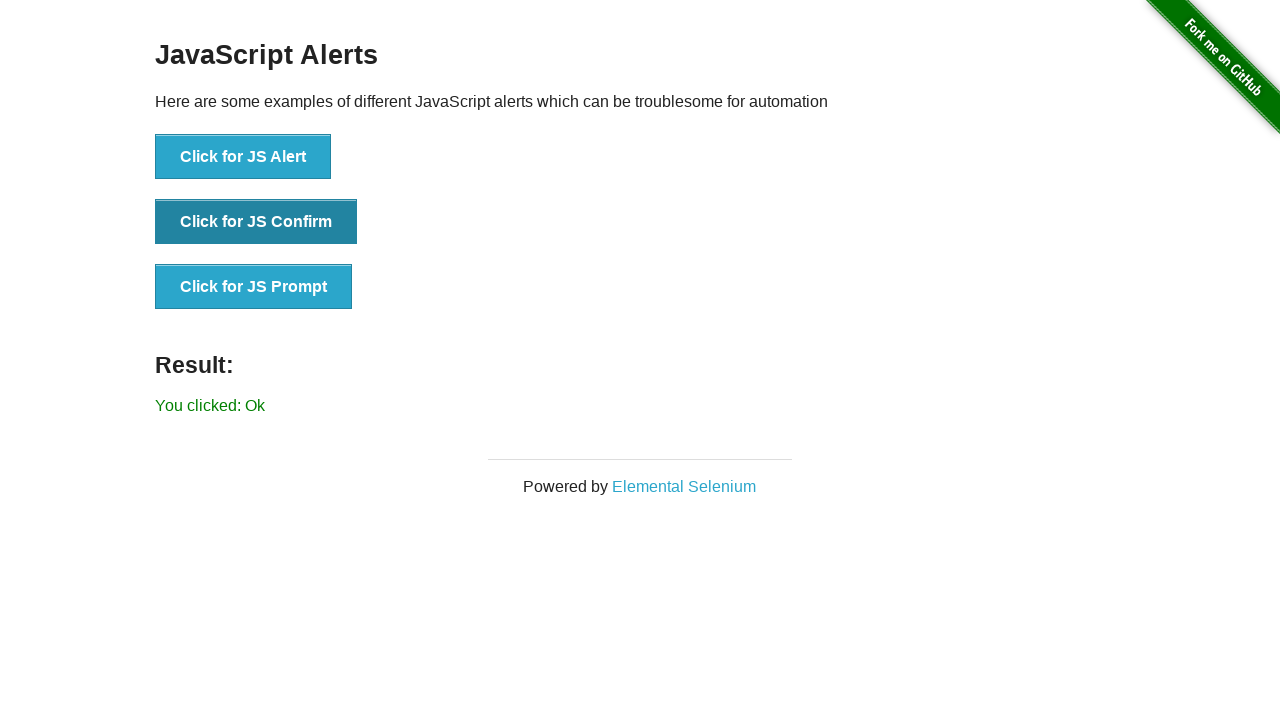

Waited for result message to appear on page
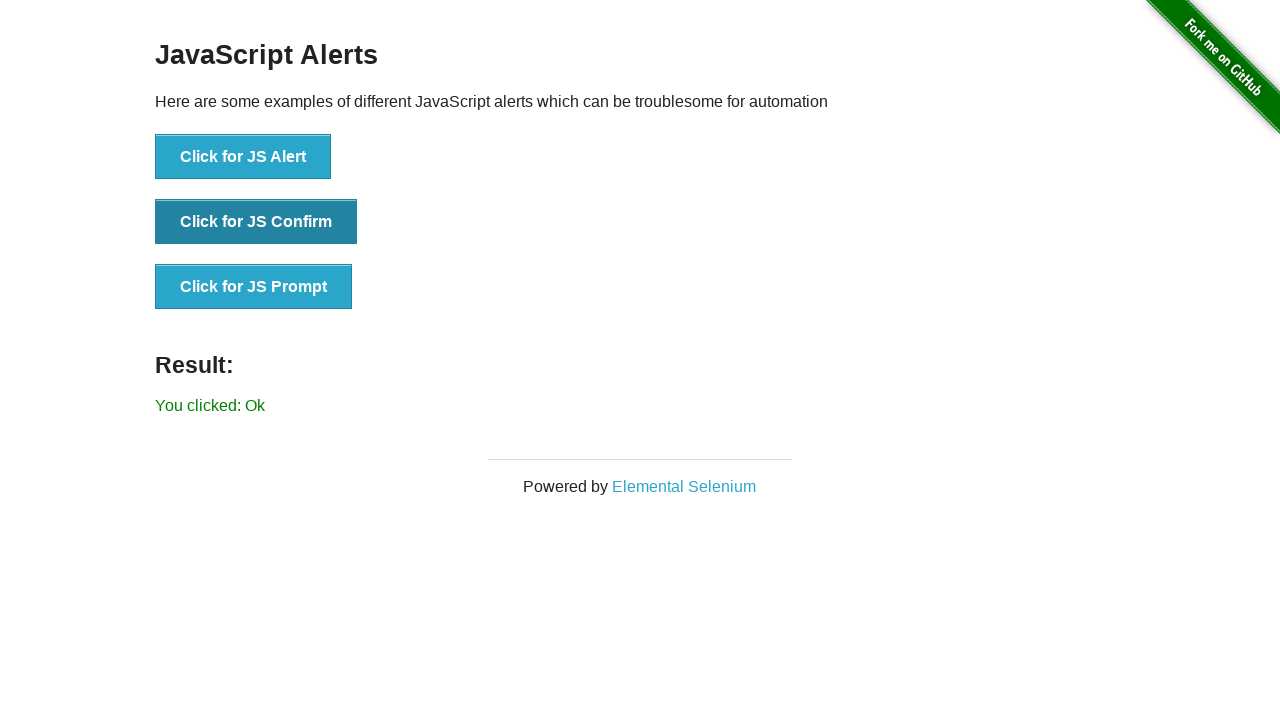

Retrieved result text content
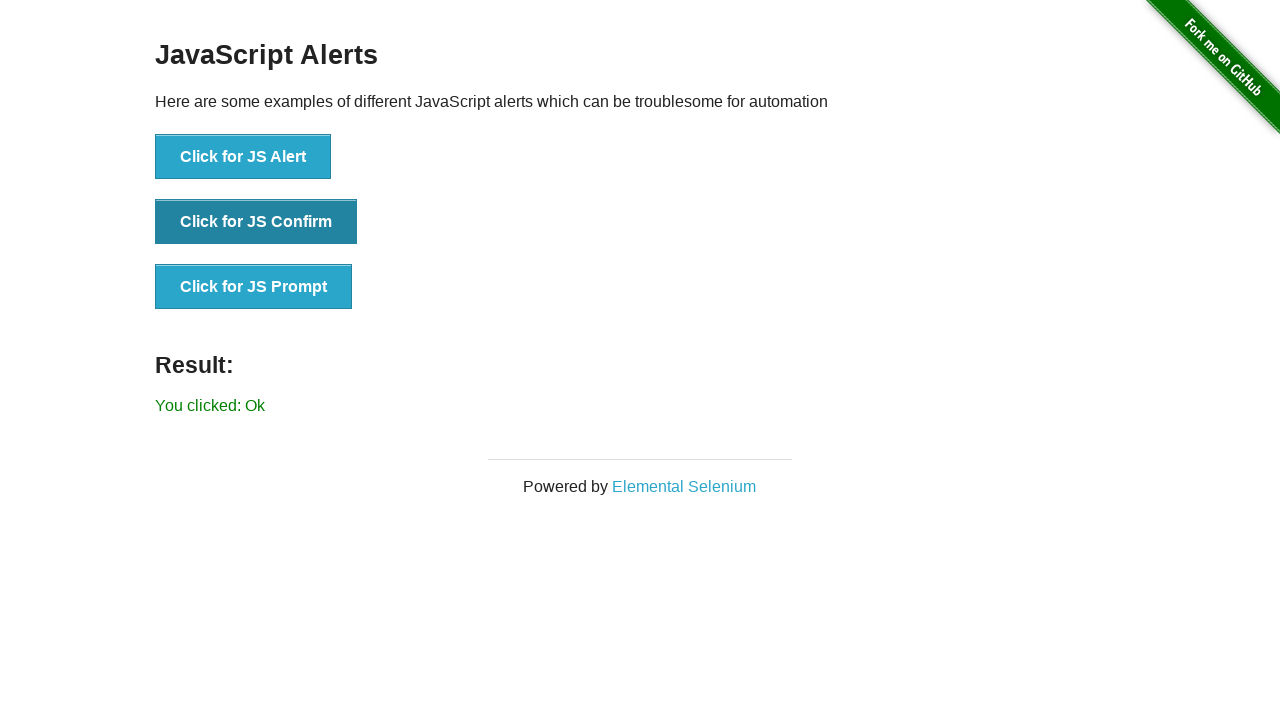

Verified result message displays 'You clicked: Ok'
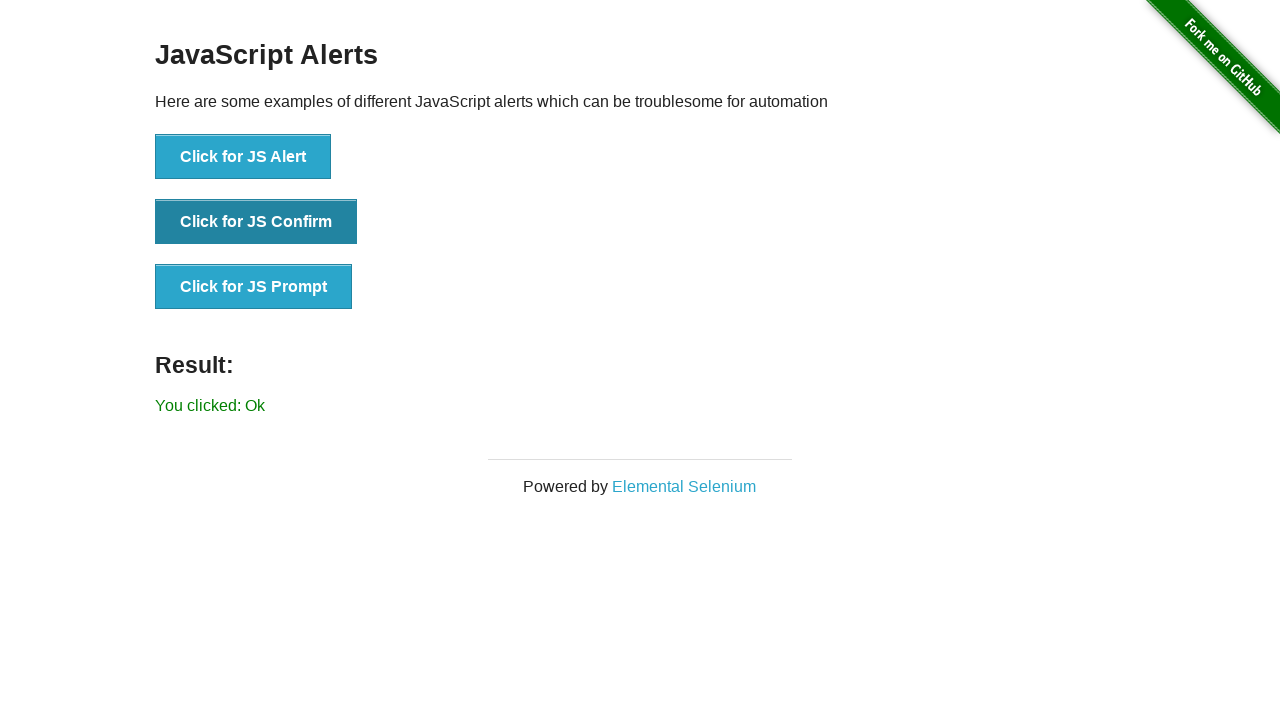

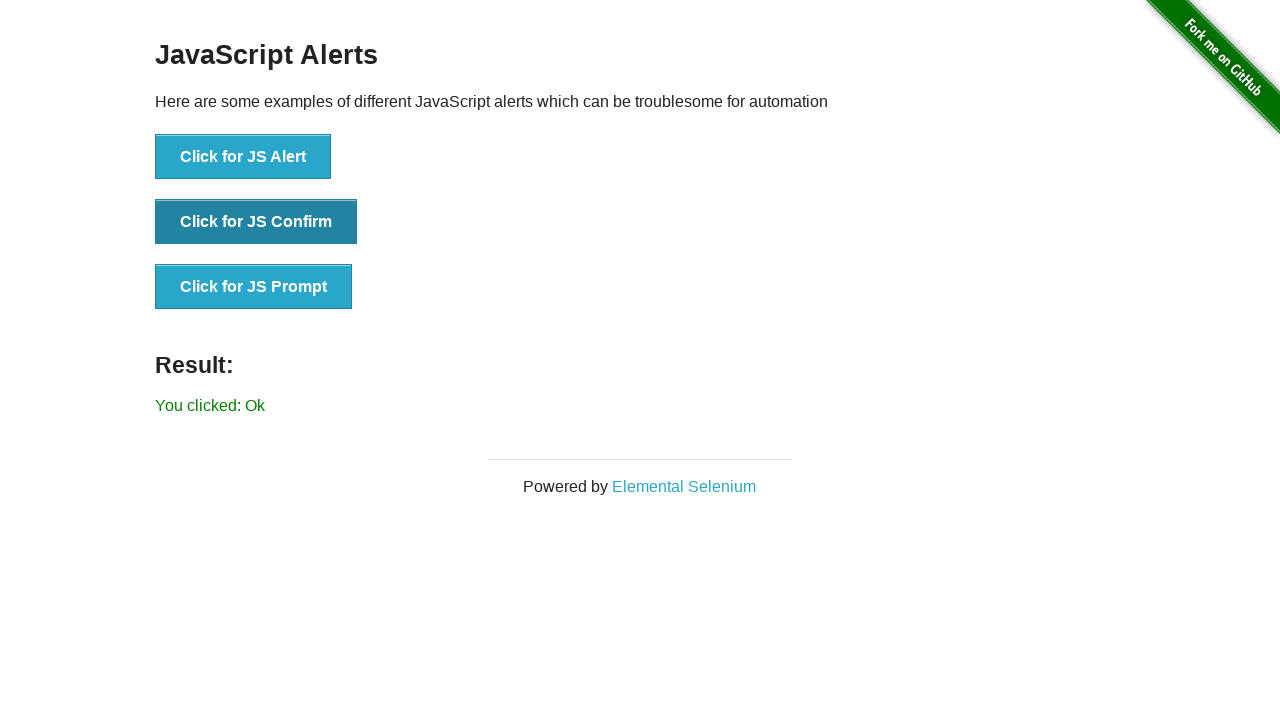